Navigates to the Sub-Zero Wolf website and retrieves the page title to verify the page loads successfully

Starting URL: https://www.subzero-wolf.com/

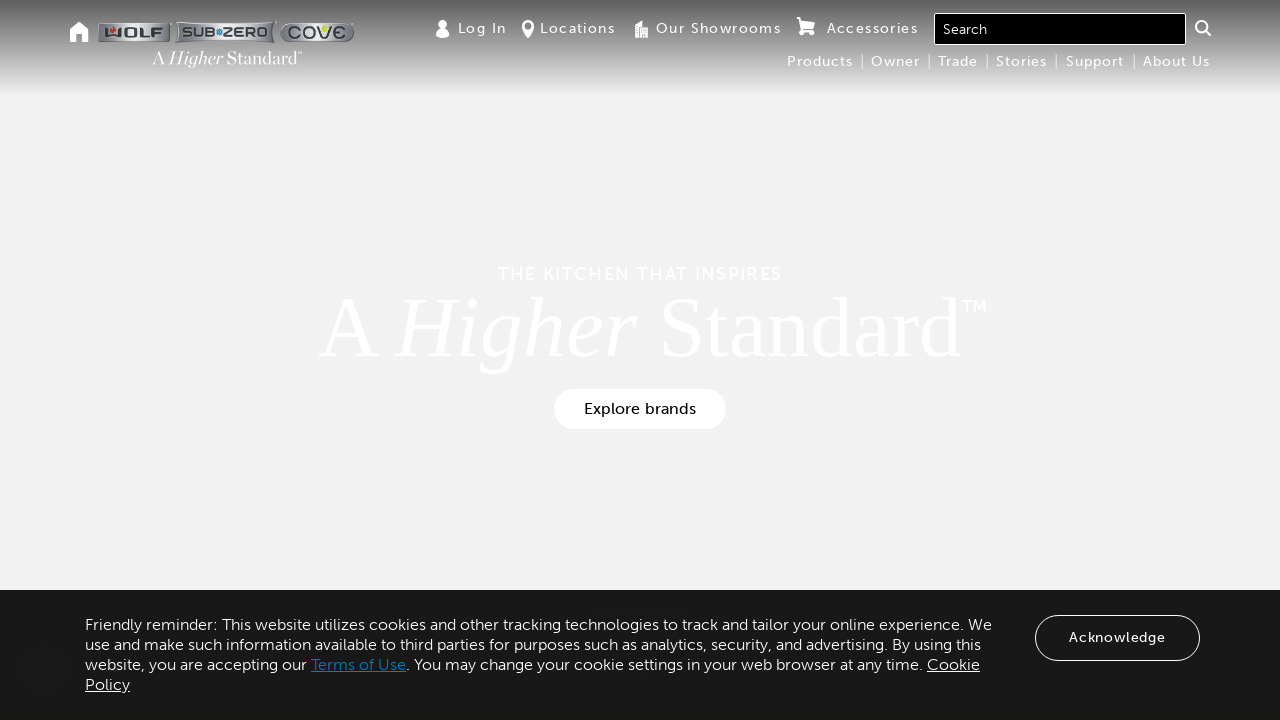

Retrieved page title from Sub-Zero Wolf website
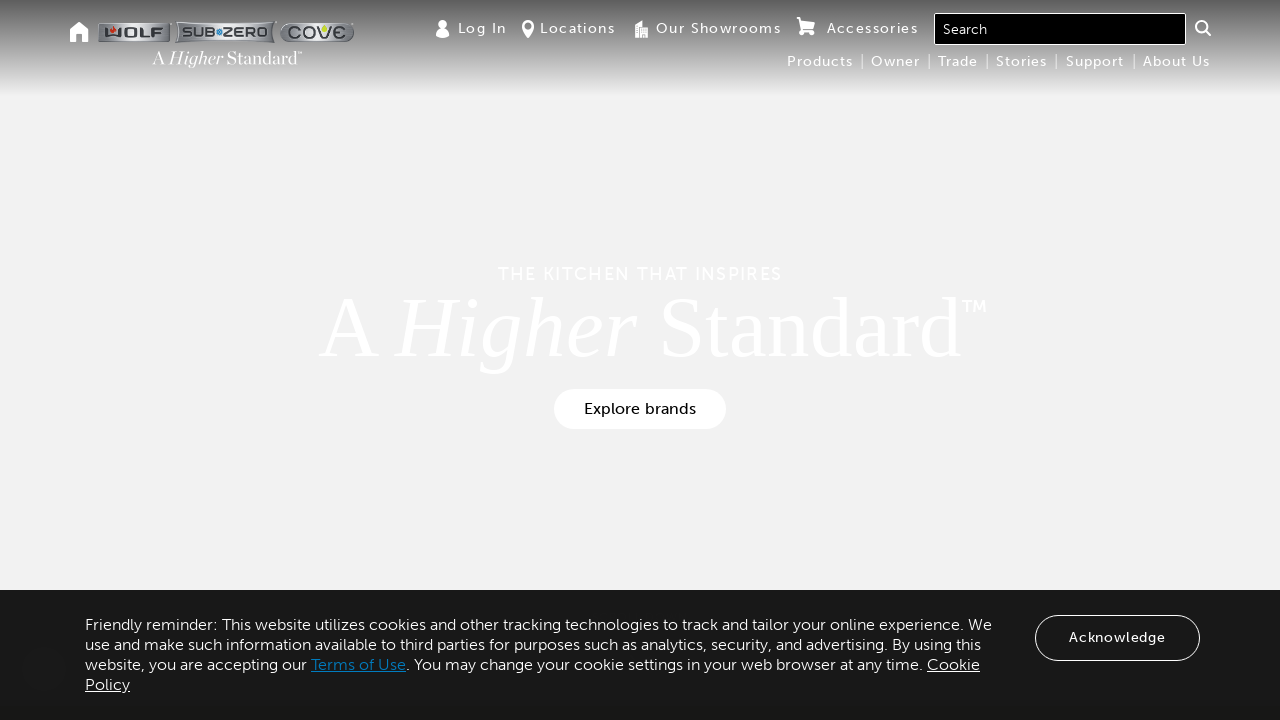

Printed page title to verify page loaded successfully
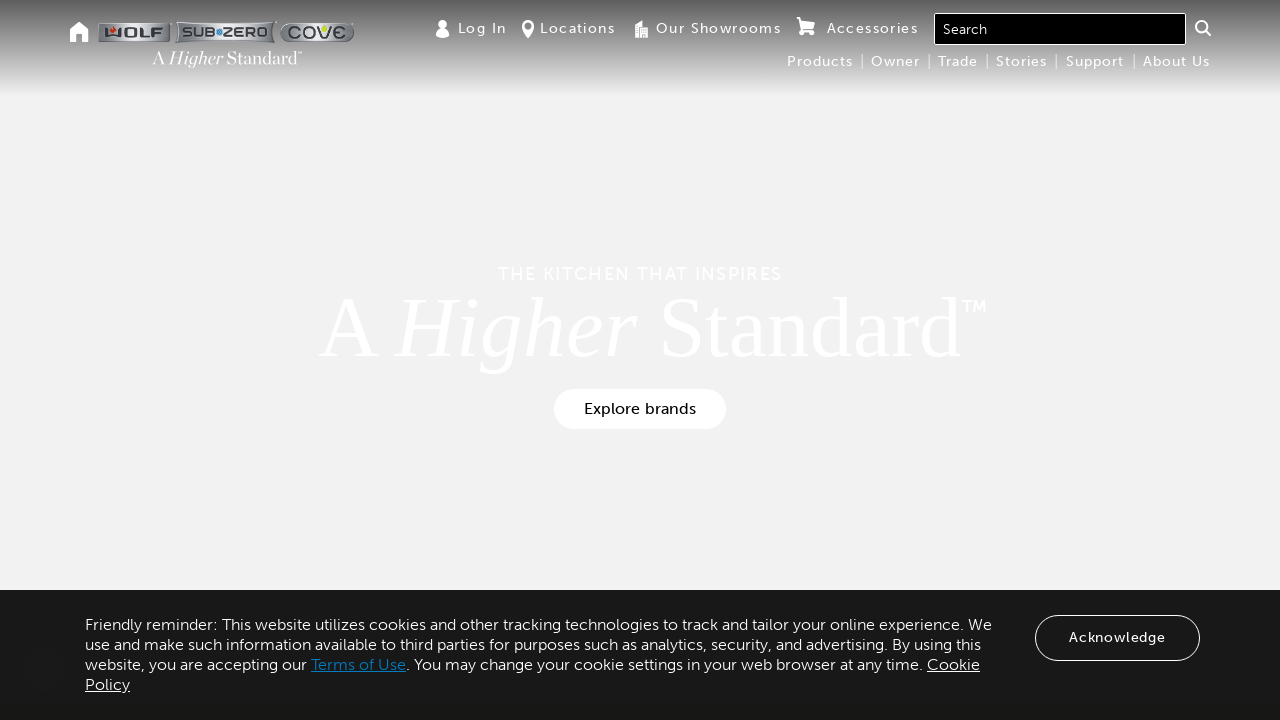

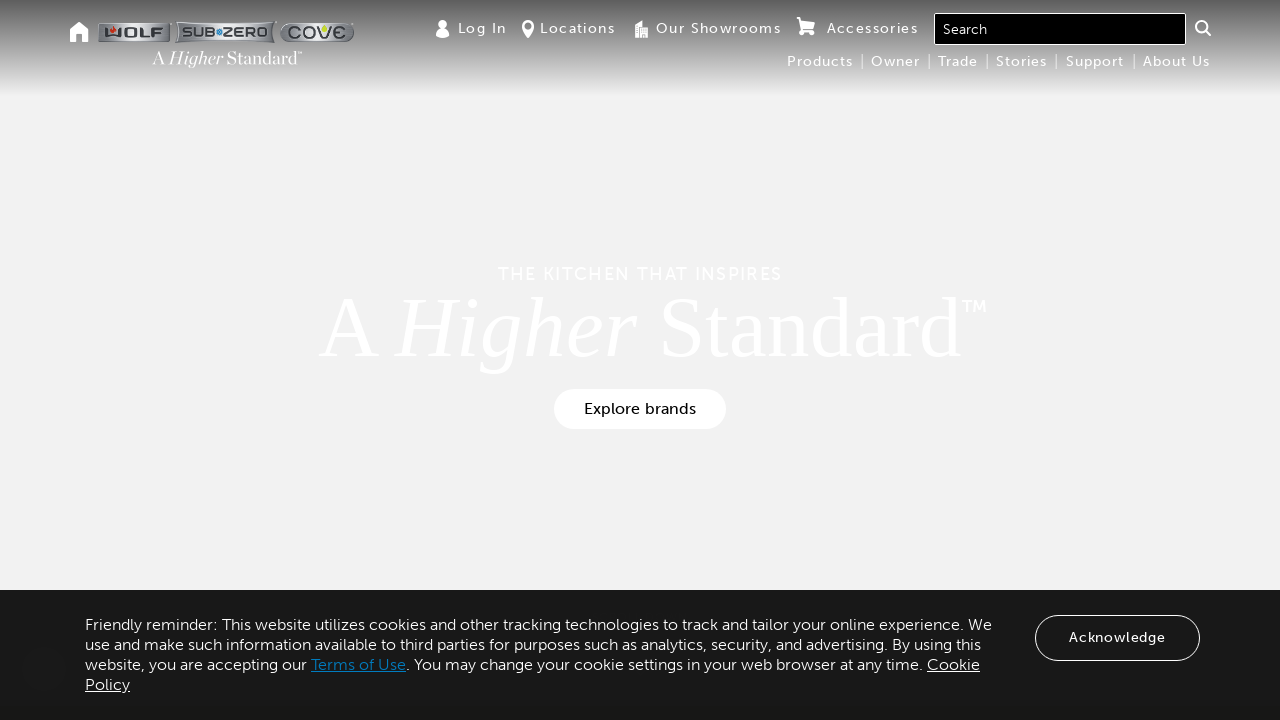